Tests JavaScript alert handling by clicking a button to trigger an alert, accepting the alert, and verifying the result message is displayed correctly.

Starting URL: https://the-internet.herokuapp.com/javascript_alerts

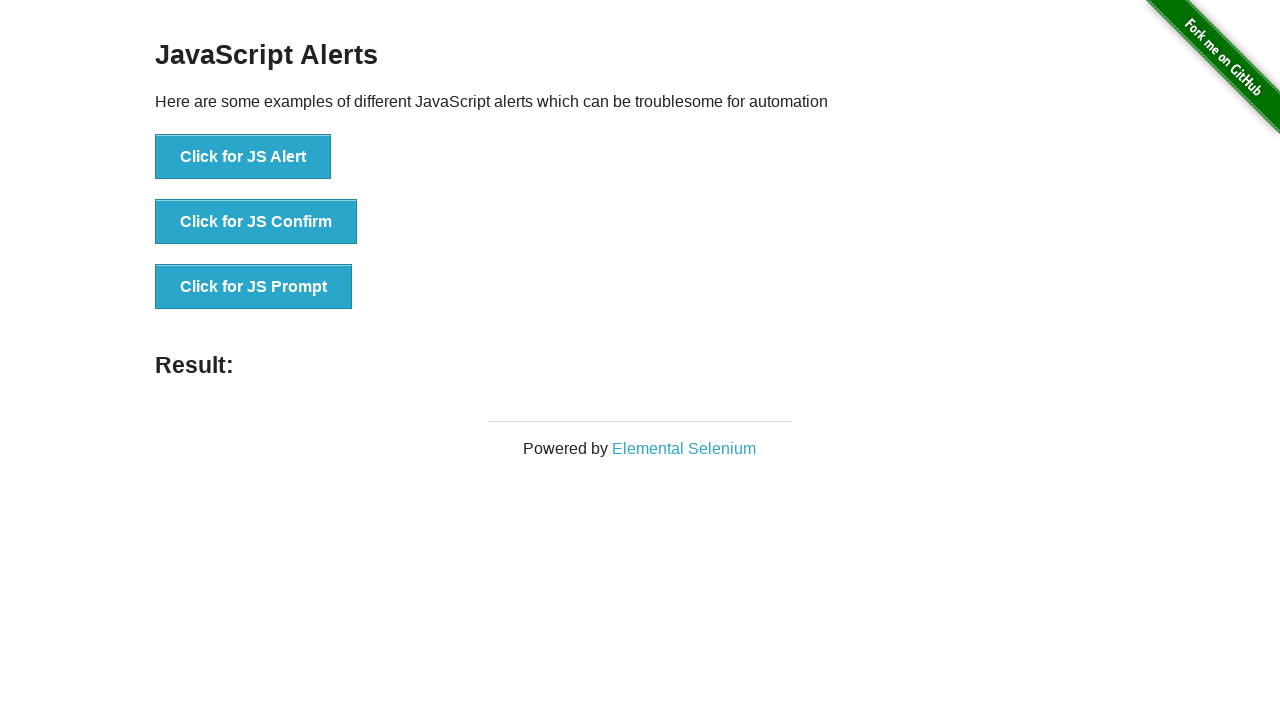

Clicked button to trigger JavaScript alert at (243, 157) on xpath=//button[text()='Click for JS Alert']
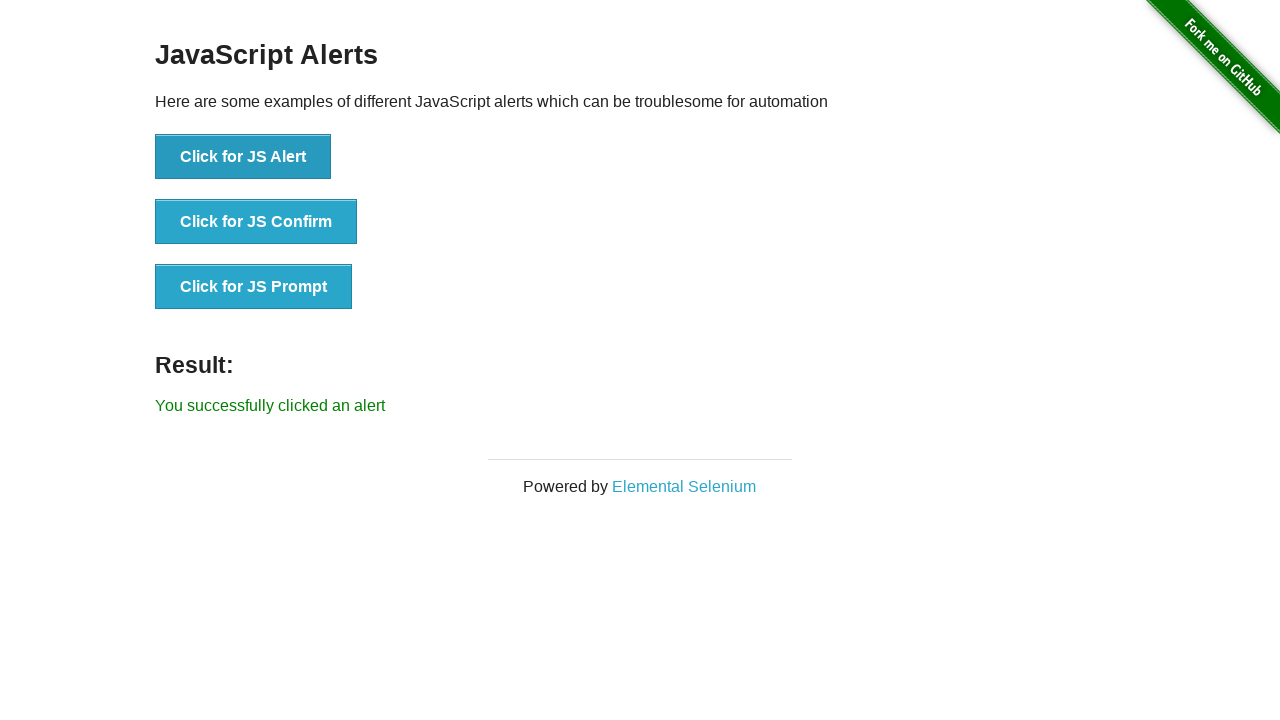

Set up dialog handler to accept alert
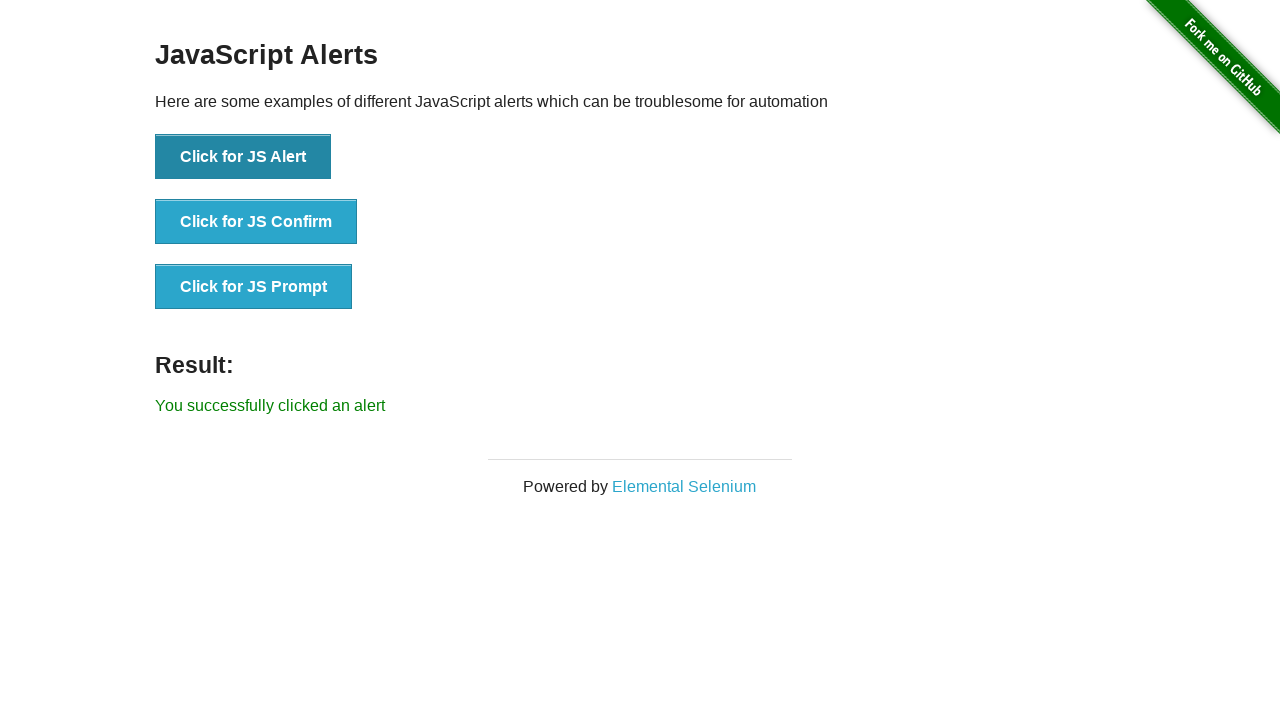

Waited for result message to appear
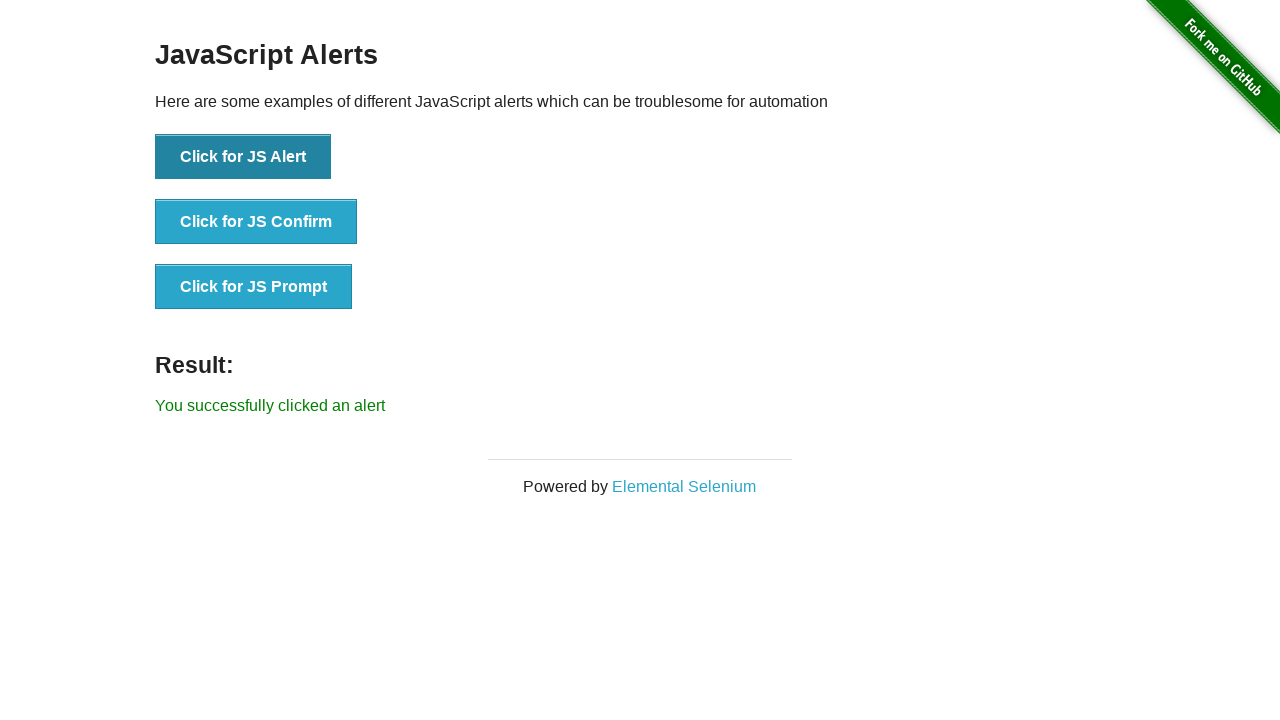

Retrieved result message text
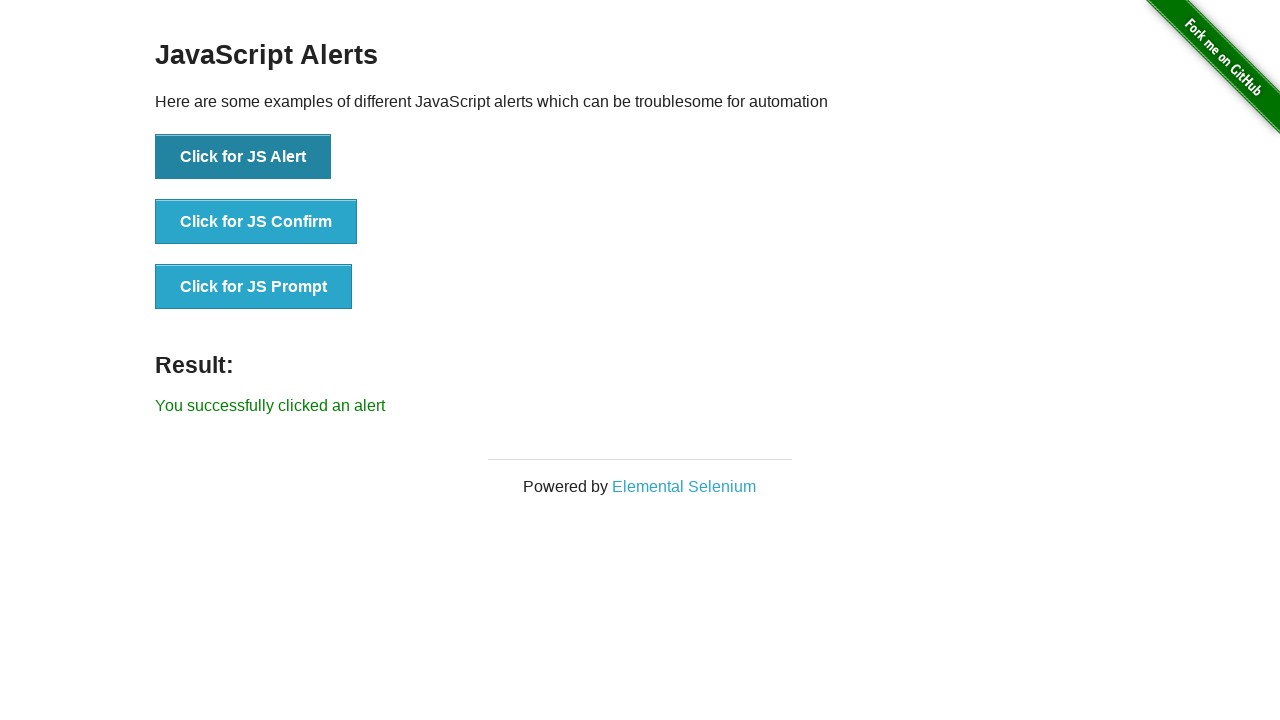

Verified result message matches expected text: 'You successfully clicked an alert'
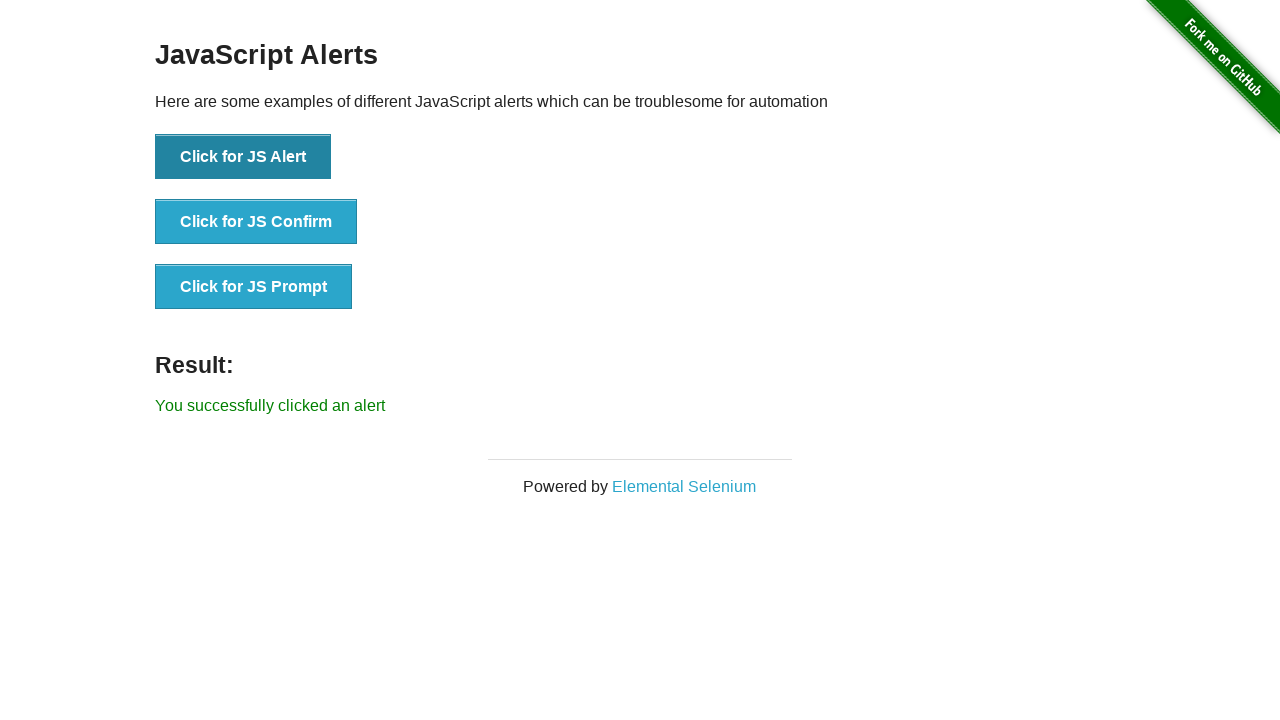

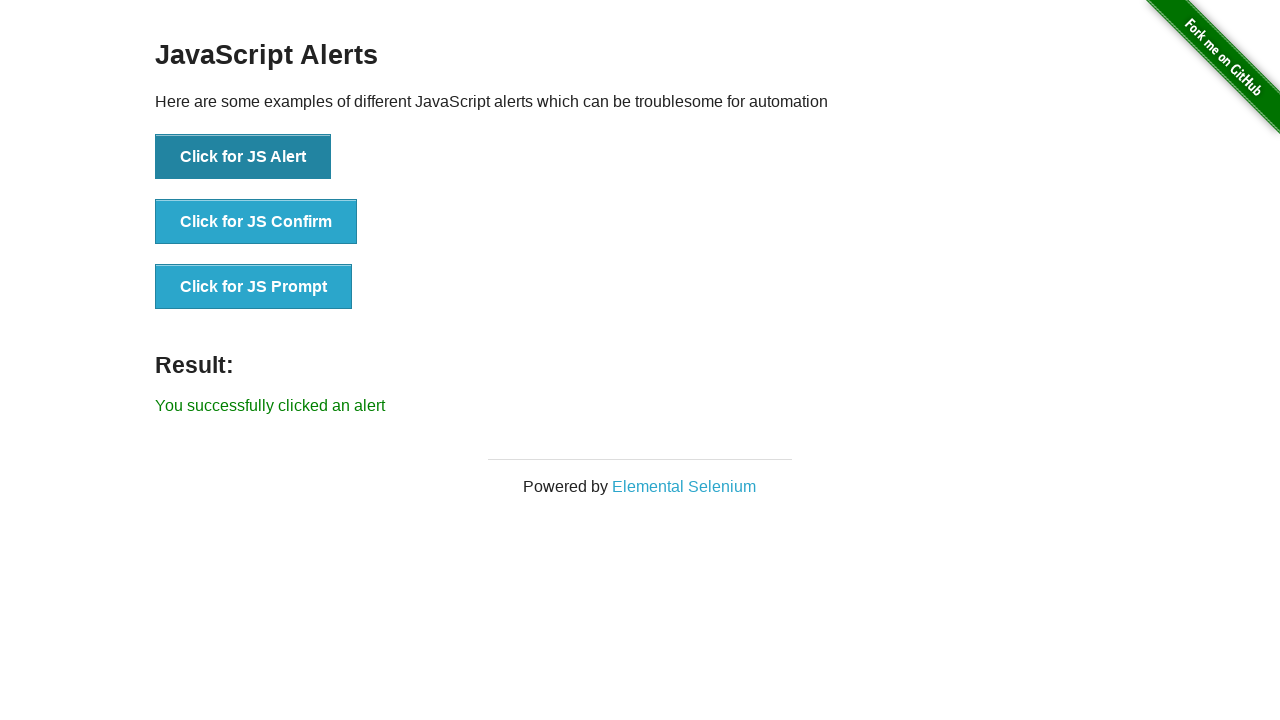